Tests the jQuery UI autocomplete dropdown by typing in the input field and selecting an option from the autocomplete suggestions

Starting URL: https://jqueryui.com/autocomplete/

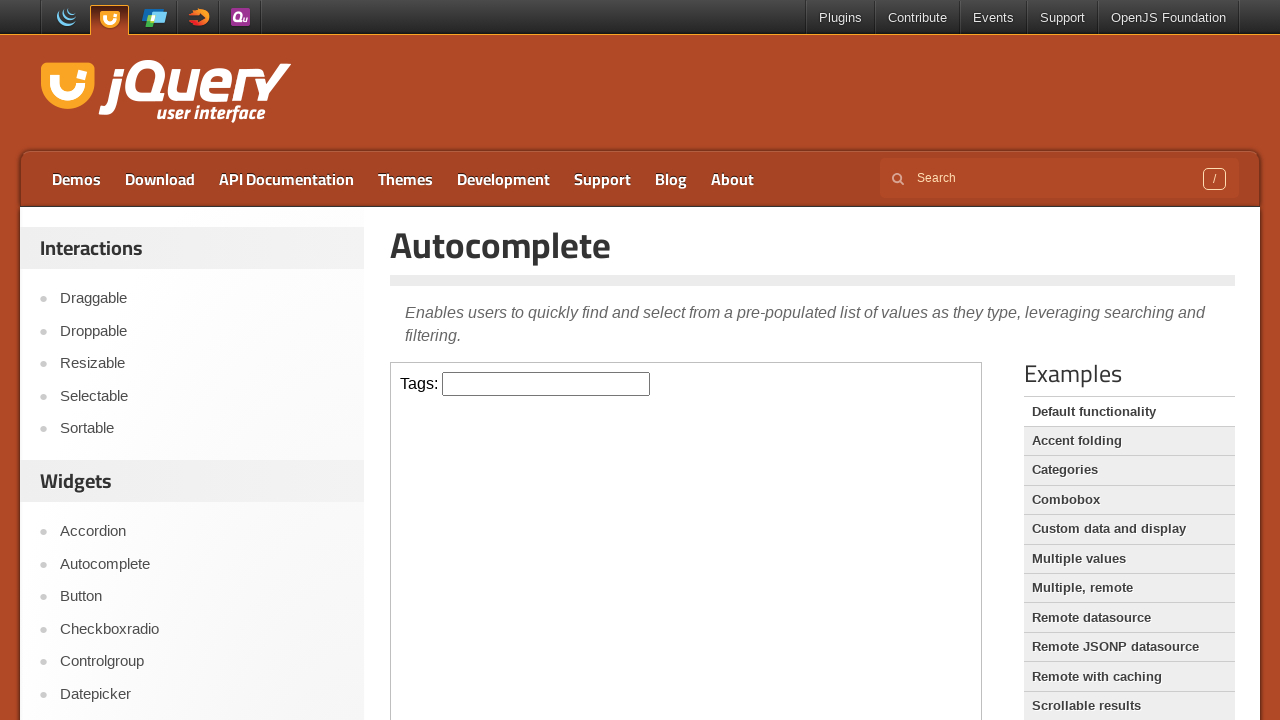

Located the demo iframe for jQuery UI autocomplete
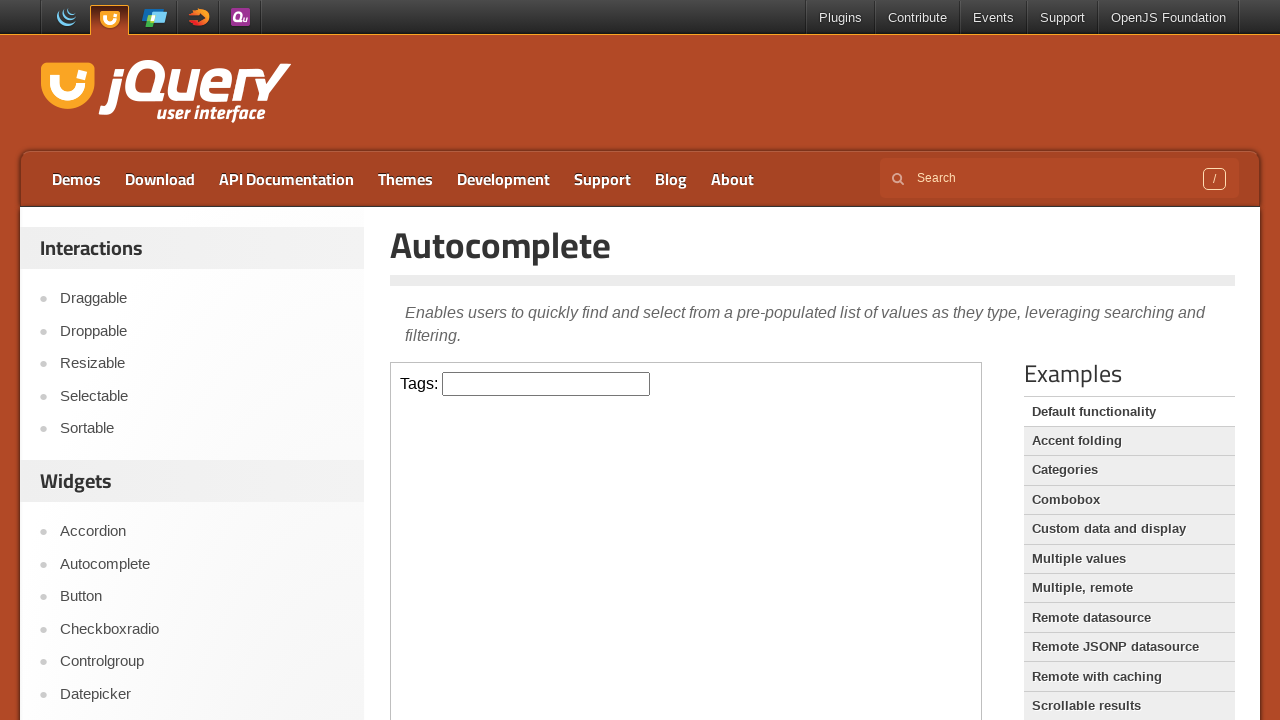

Typed 'as' into the autocomplete input field on iframe.demo-frame >> internal:control=enter-frame >> #tags
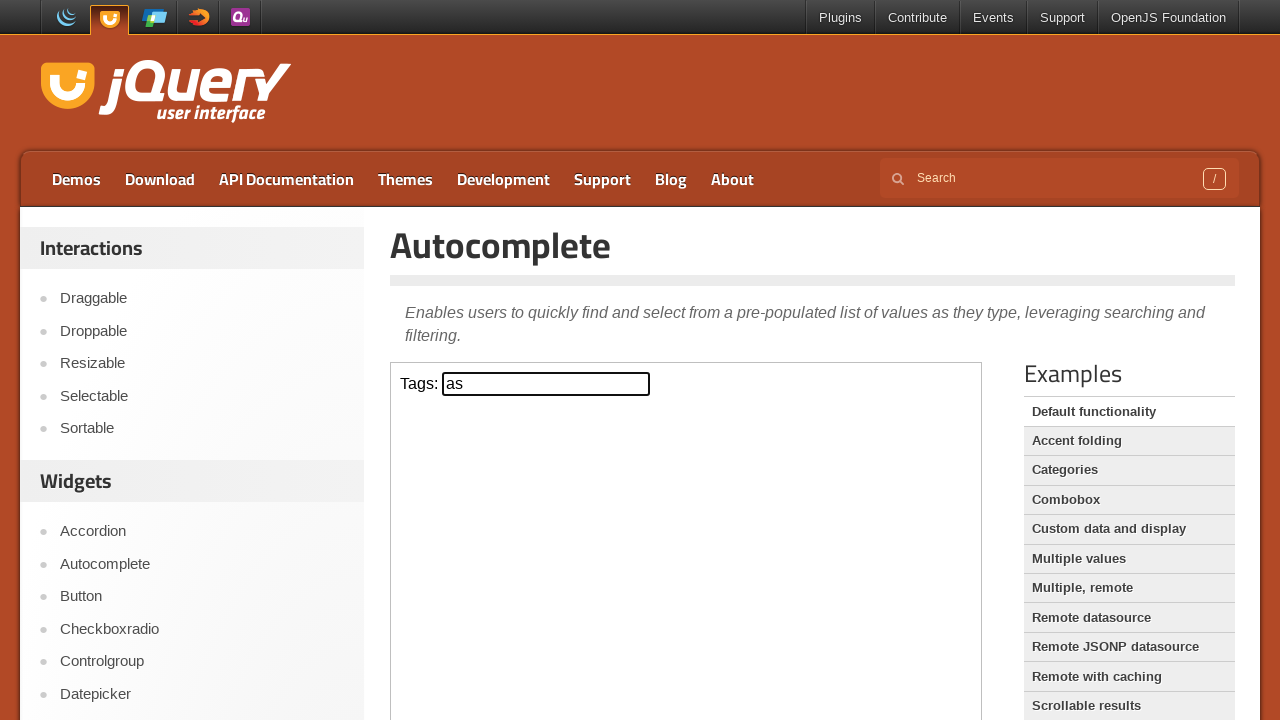

Autocomplete dropdown suggestions appeared
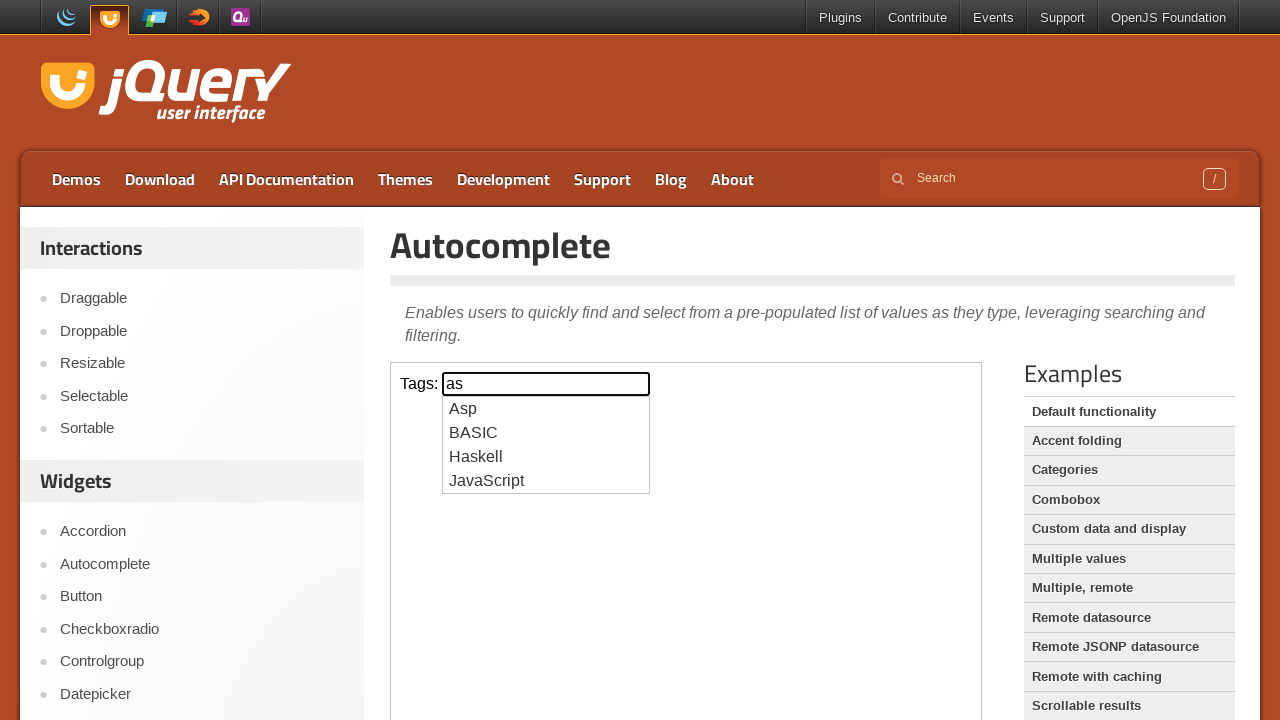

Selected 'JavaScript' option from the autocomplete dropdown at (546, 481) on iframe.demo-frame >> internal:control=enter-frame >> xpath=//ul[@id='ui-id-1']//
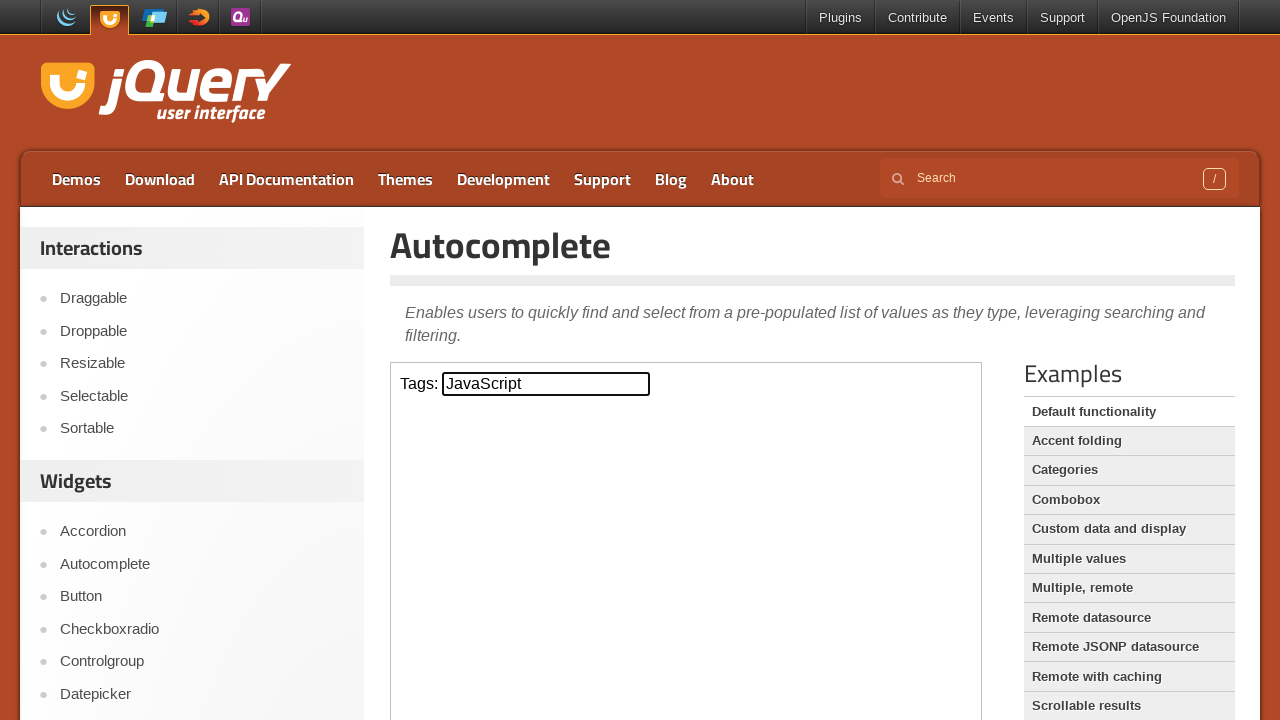

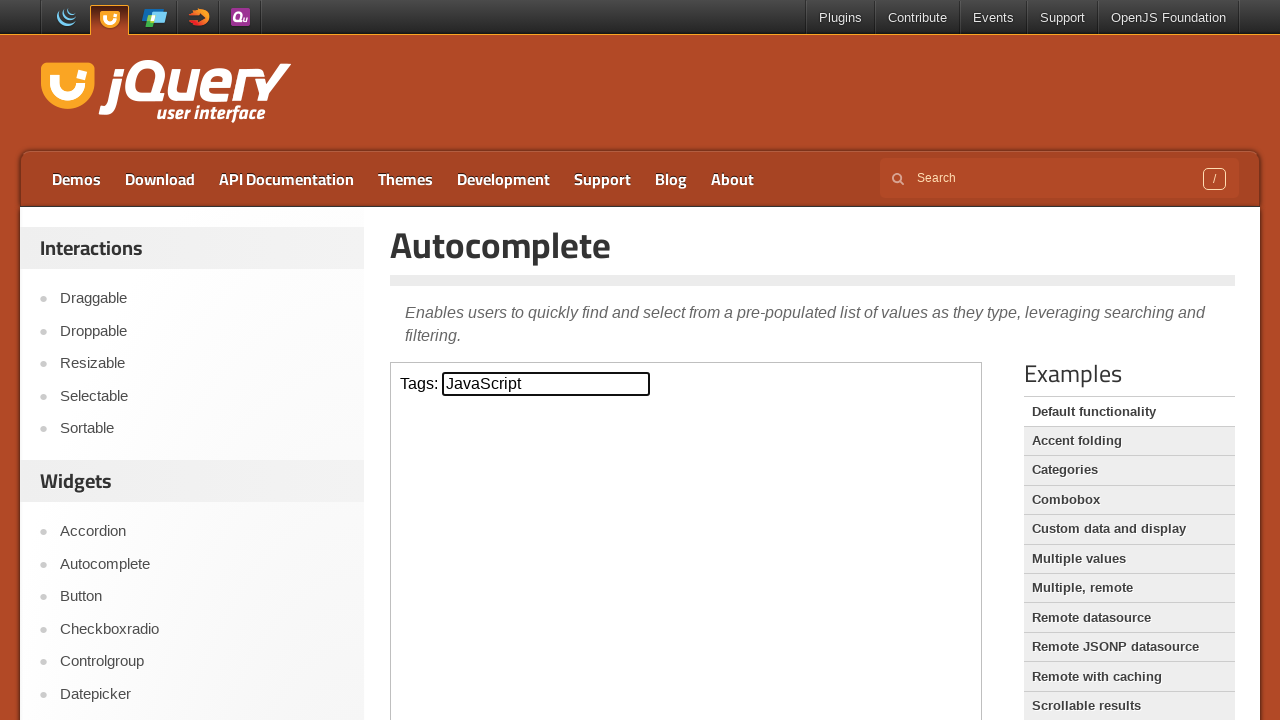